Tests menu navigation by hovering over a main menu item and clicking on a submenu item

Starting URL: https://demoqa.com/menu/

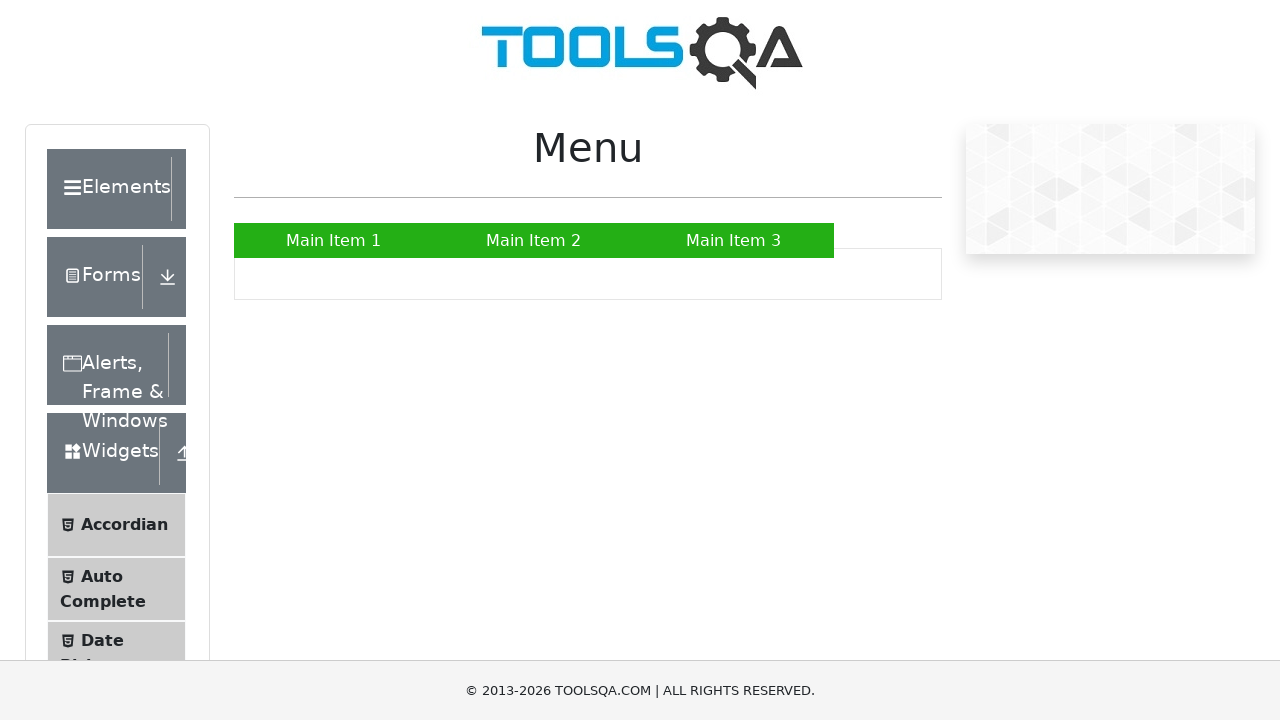

Hovered over Main Item 2 to reveal submenu at (534, 240) on a:has-text('Main Item 2')
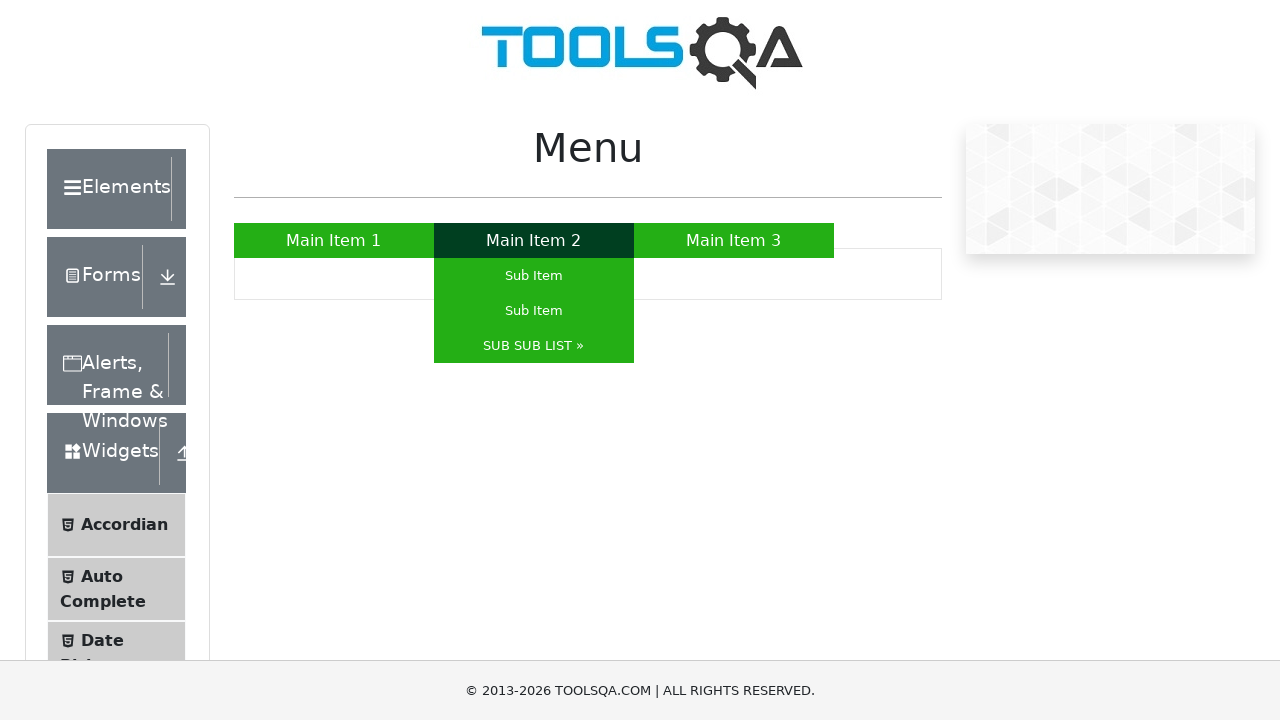

Clicked on Sub Item from the submenu at (534, 276) on a:has-text('Sub Item')
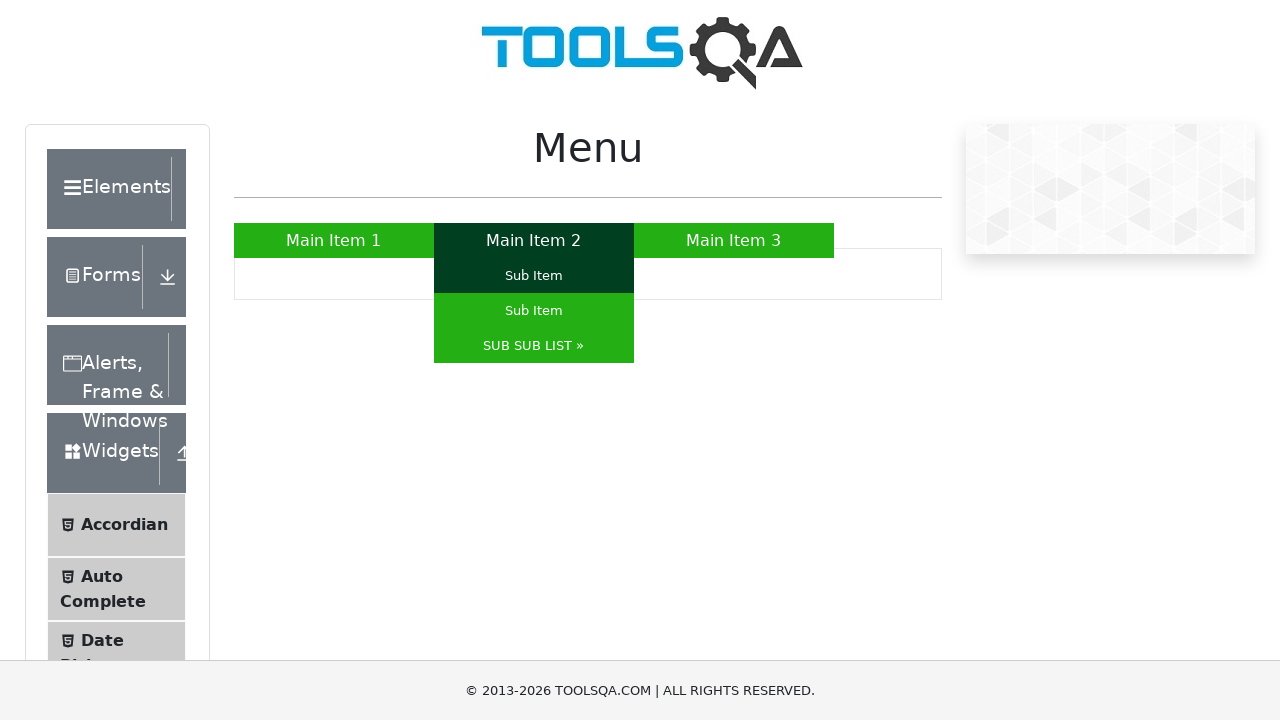

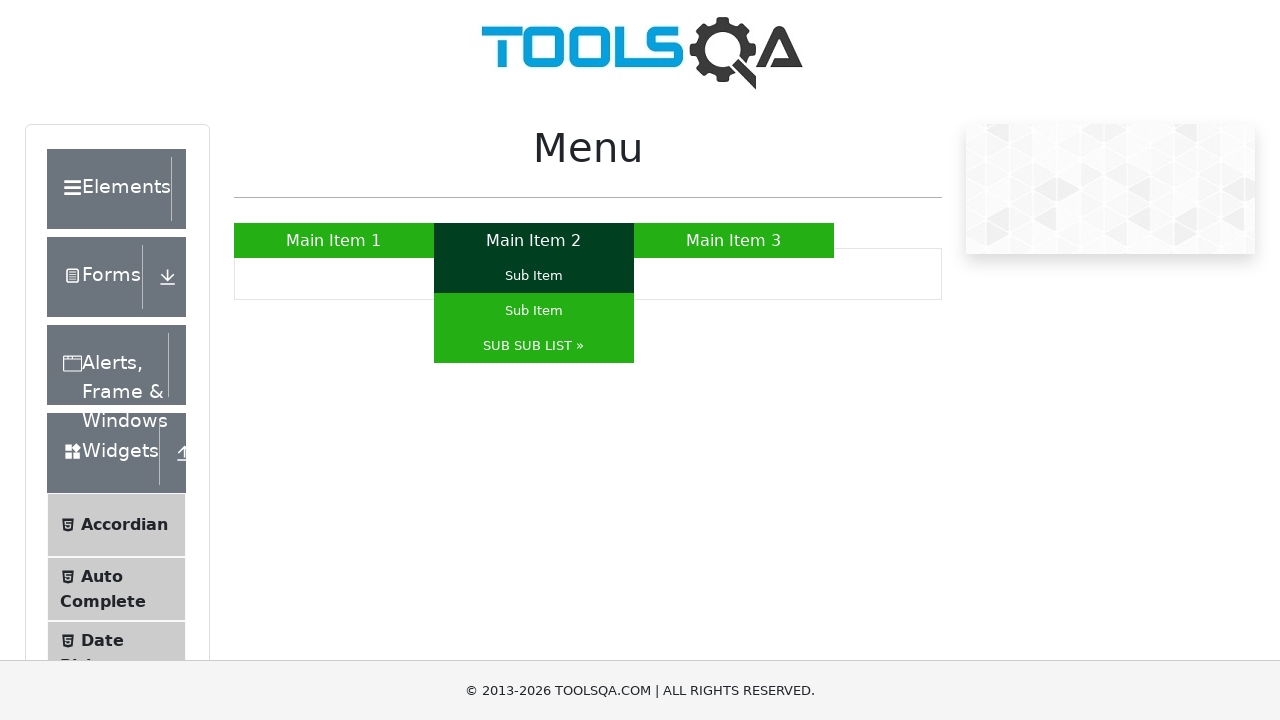